Tests tooltip display functionality by hovering over an age input field and verifying the tooltip content appears

Starting URL: https://automationfc.github.io/jquery-tooltip/

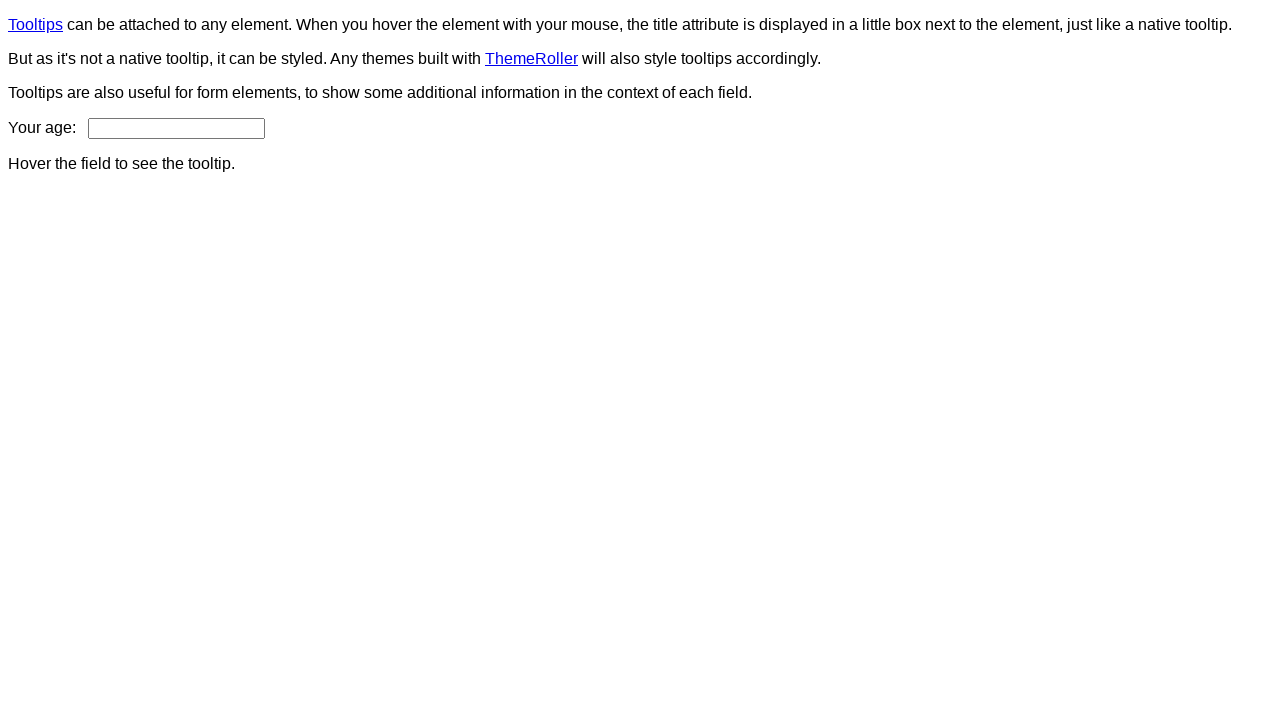

Hovered over age input field to trigger tooltip at (176, 128) on input#age
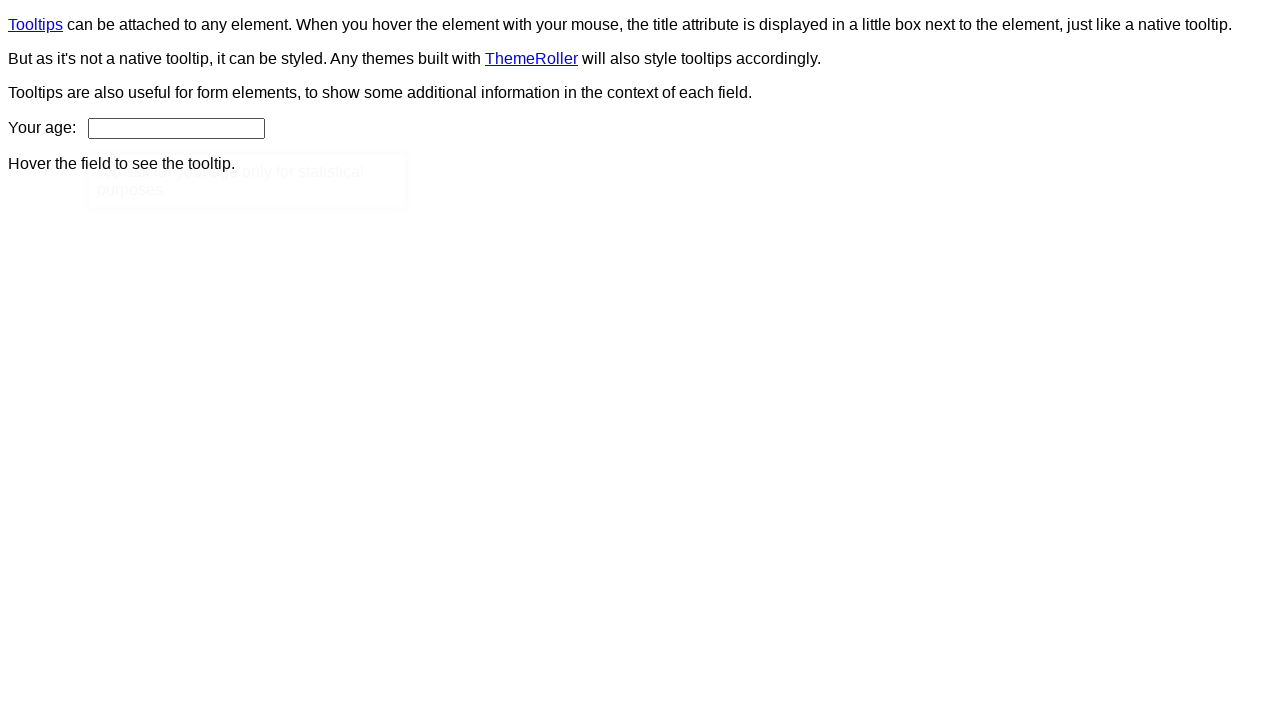

Tooltip content became visible
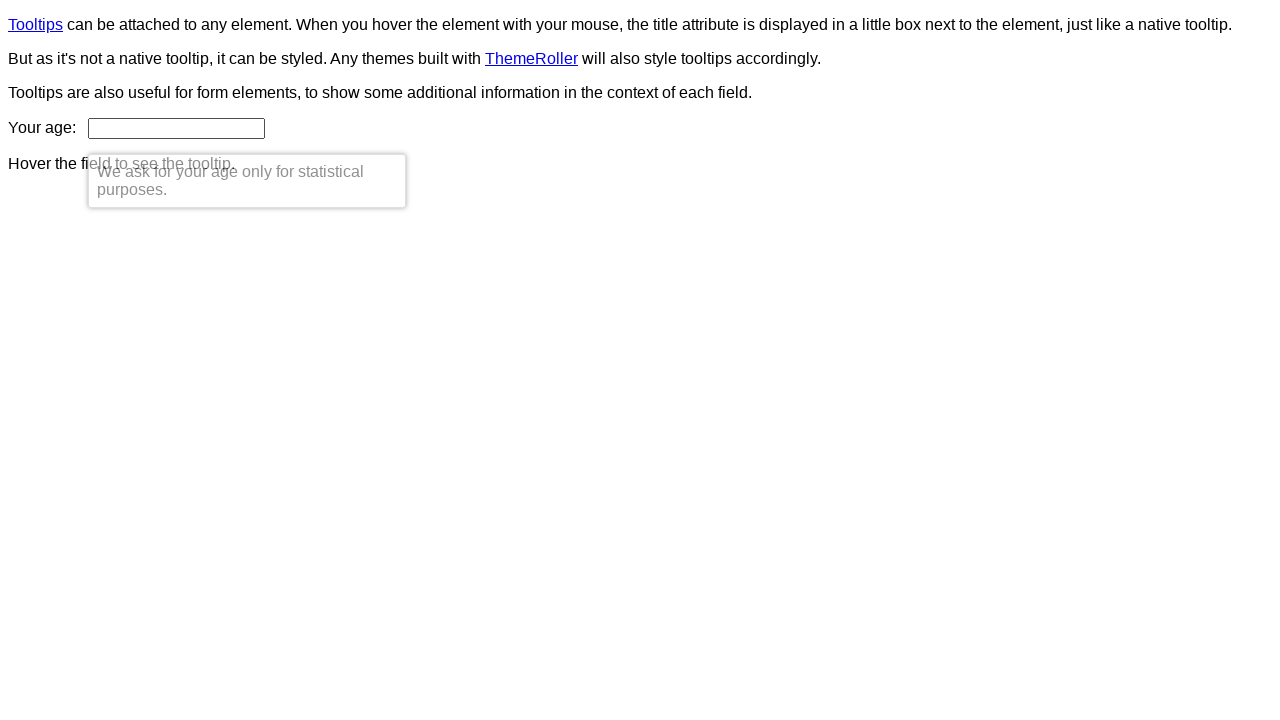

Retrieved tooltip text content
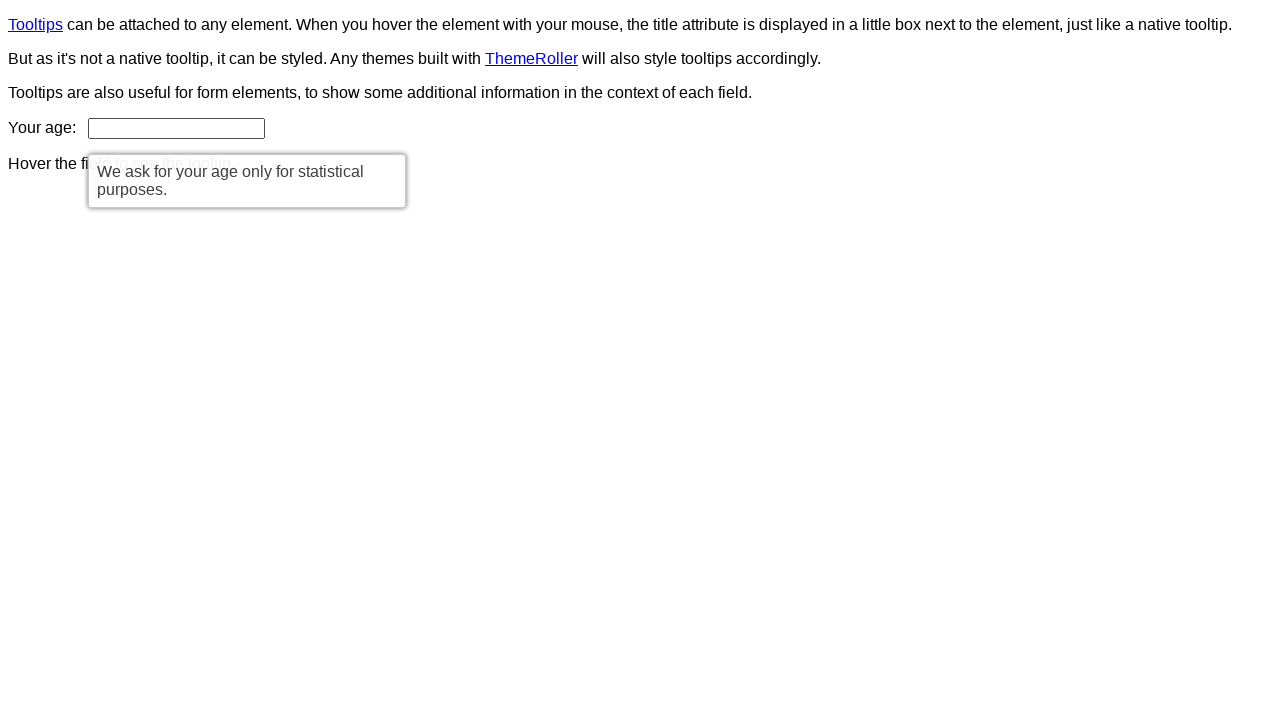

Verified tooltip text matches expected message: 'We ask for your age only for statistical purposes.'
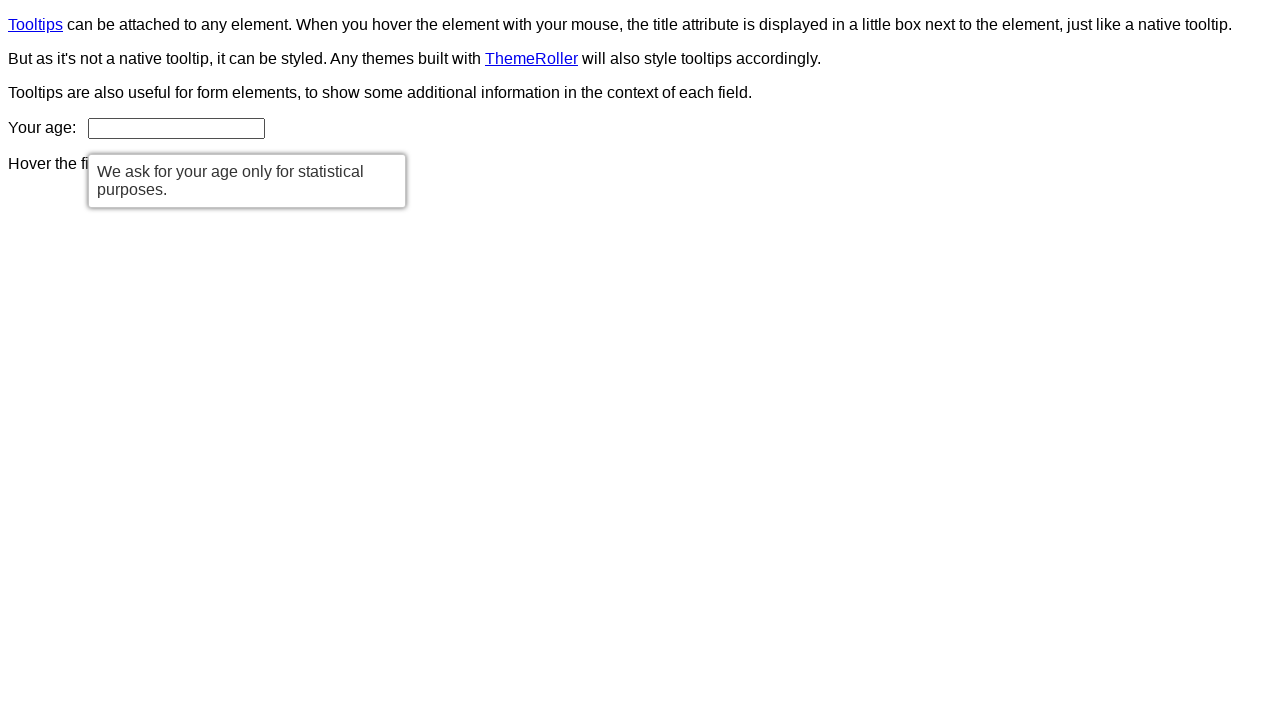

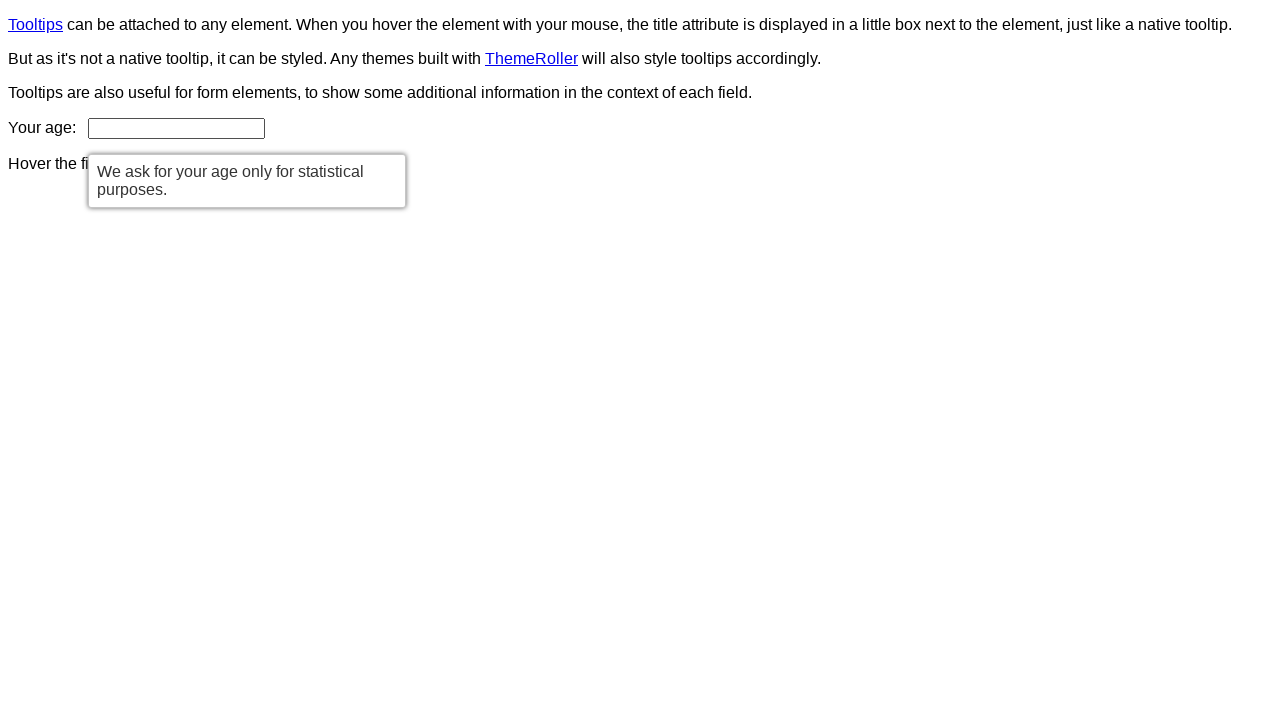